Tests that table cell values on the Challenging DOM page remain unchanged after clicking the first button. Navigates to the Challenging DOM page, captures table values, clicks a button, and verifies the table values are the same.

Starting URL: https://the-internet.herokuapp.com/

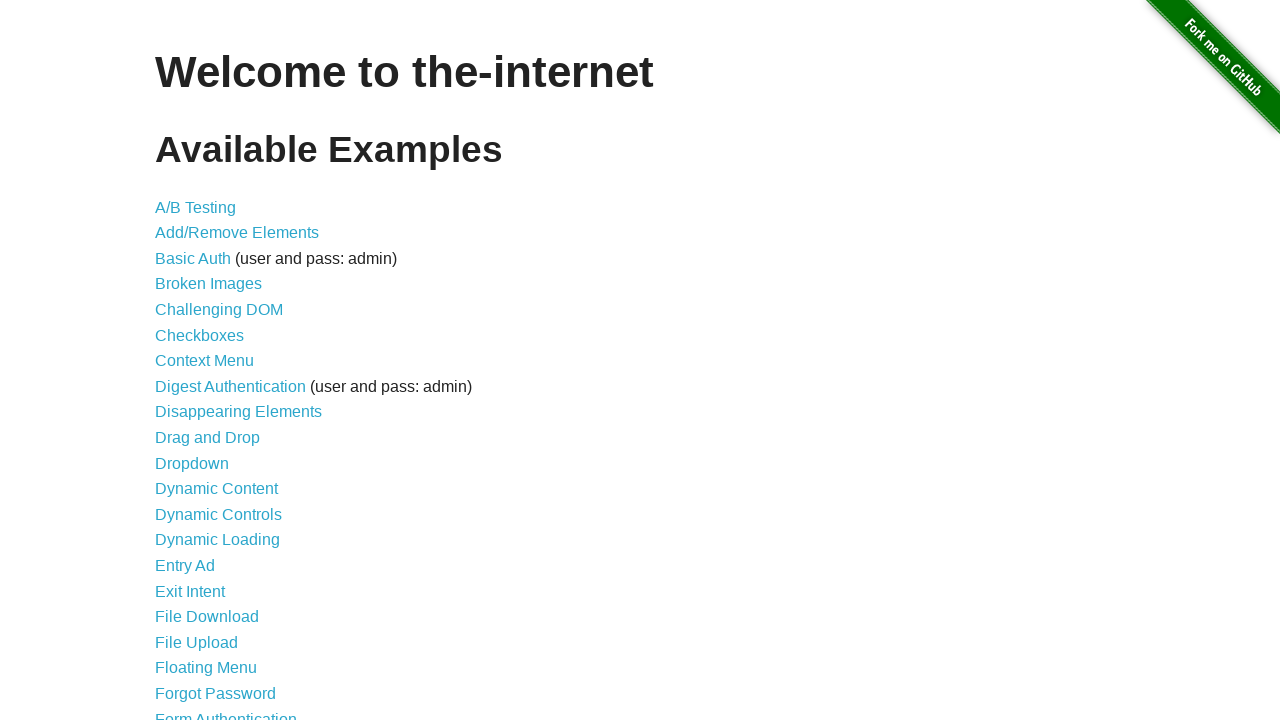

Clicked on the Challenging DOM link at (219, 310) on a[href='/challenging_dom']
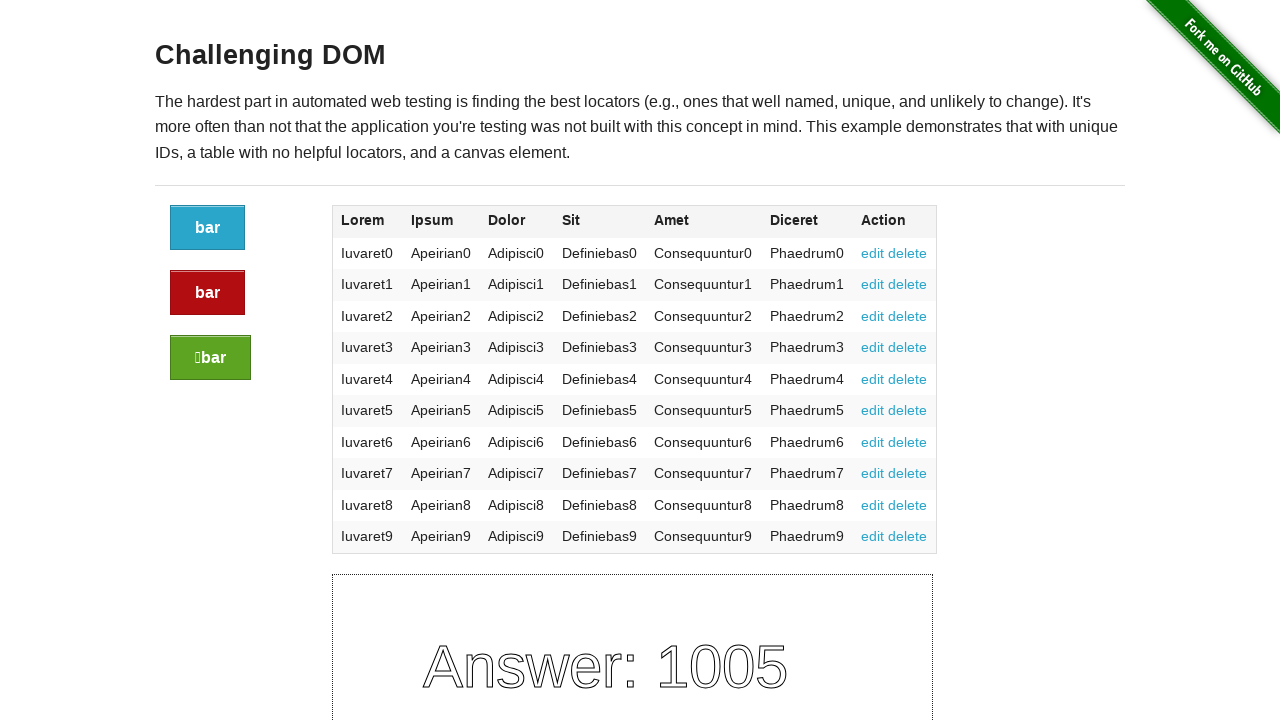

Challenging DOM page loaded successfully
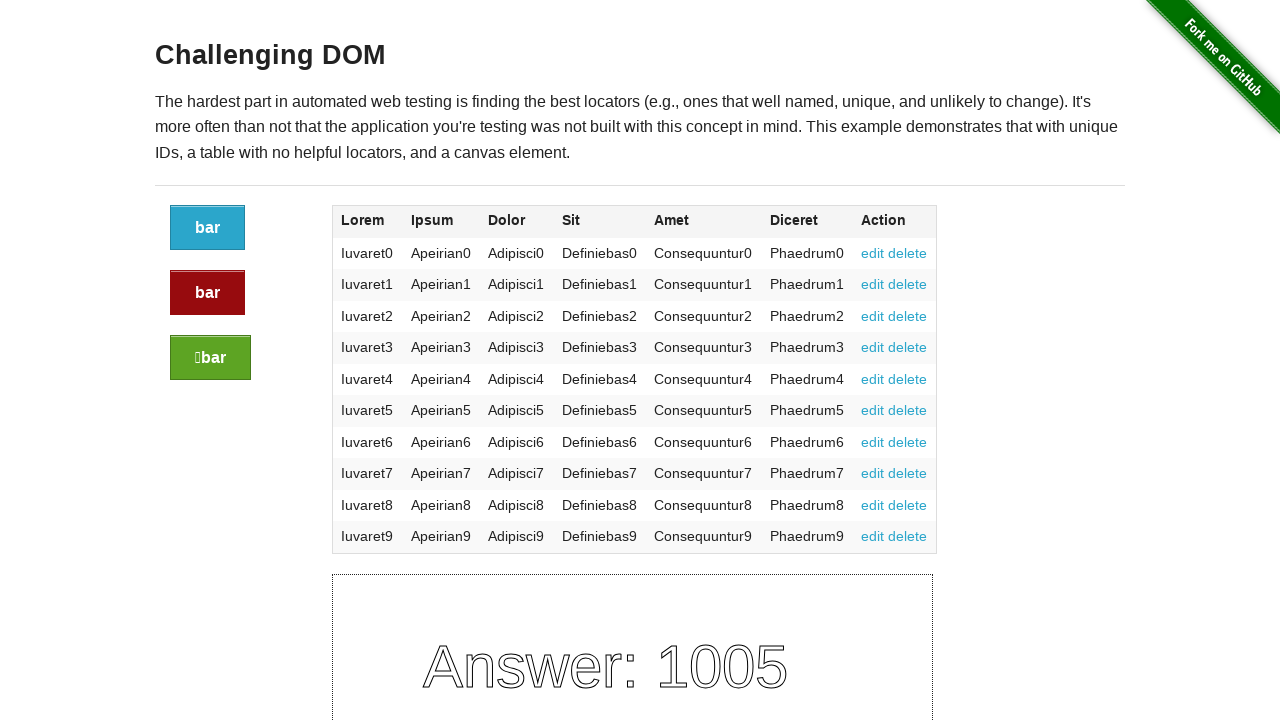

Captured table cell values before button click
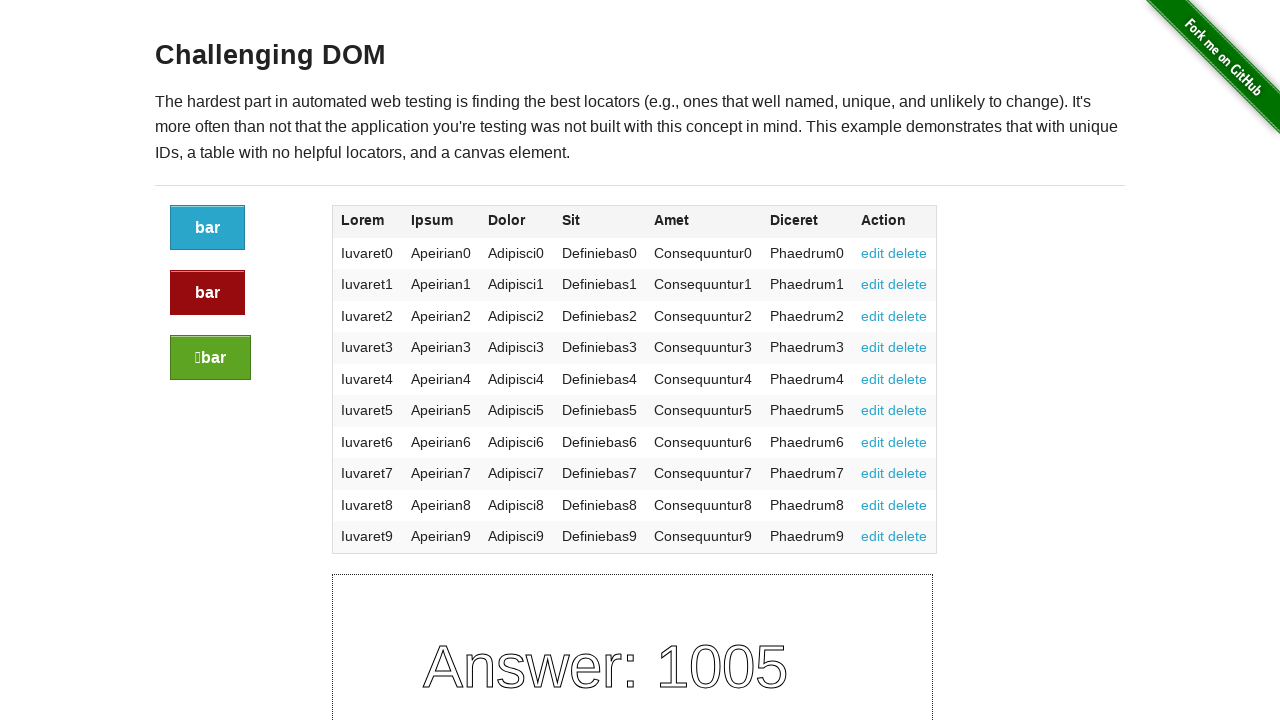

Clicked the first blue button at (208, 228) on a.button:first-of-type
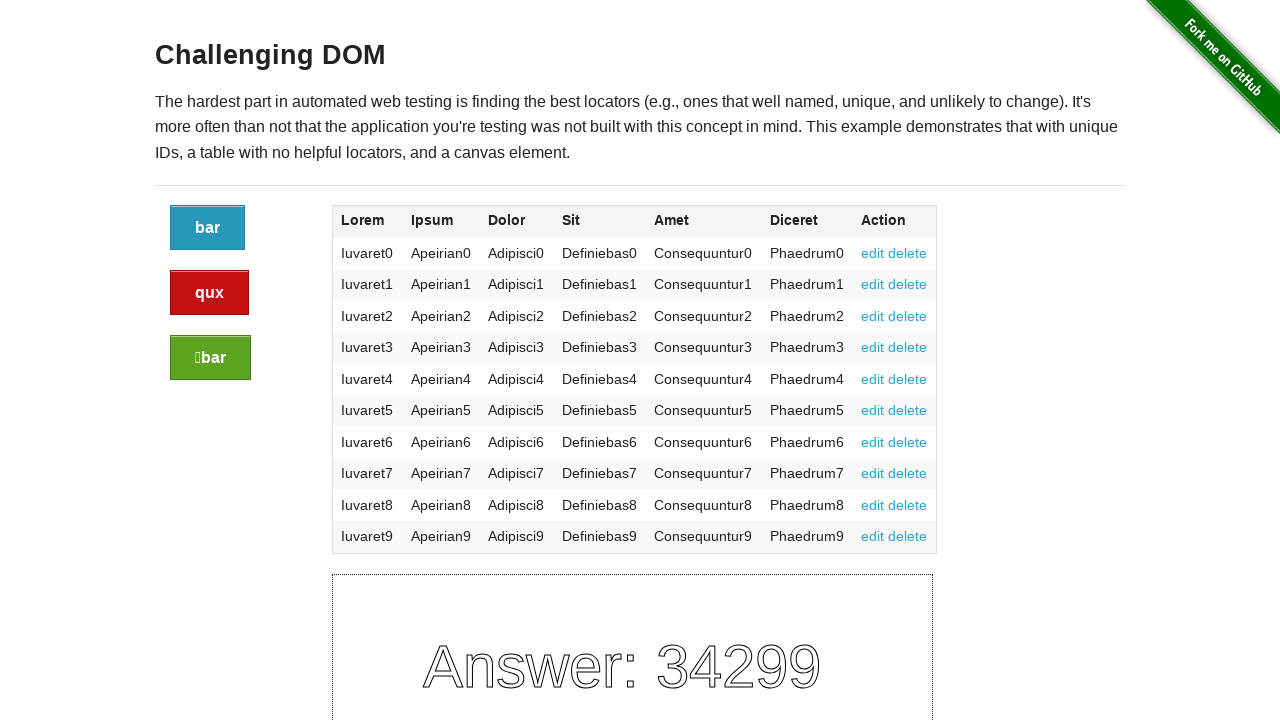

Waited 500ms for potential page changes
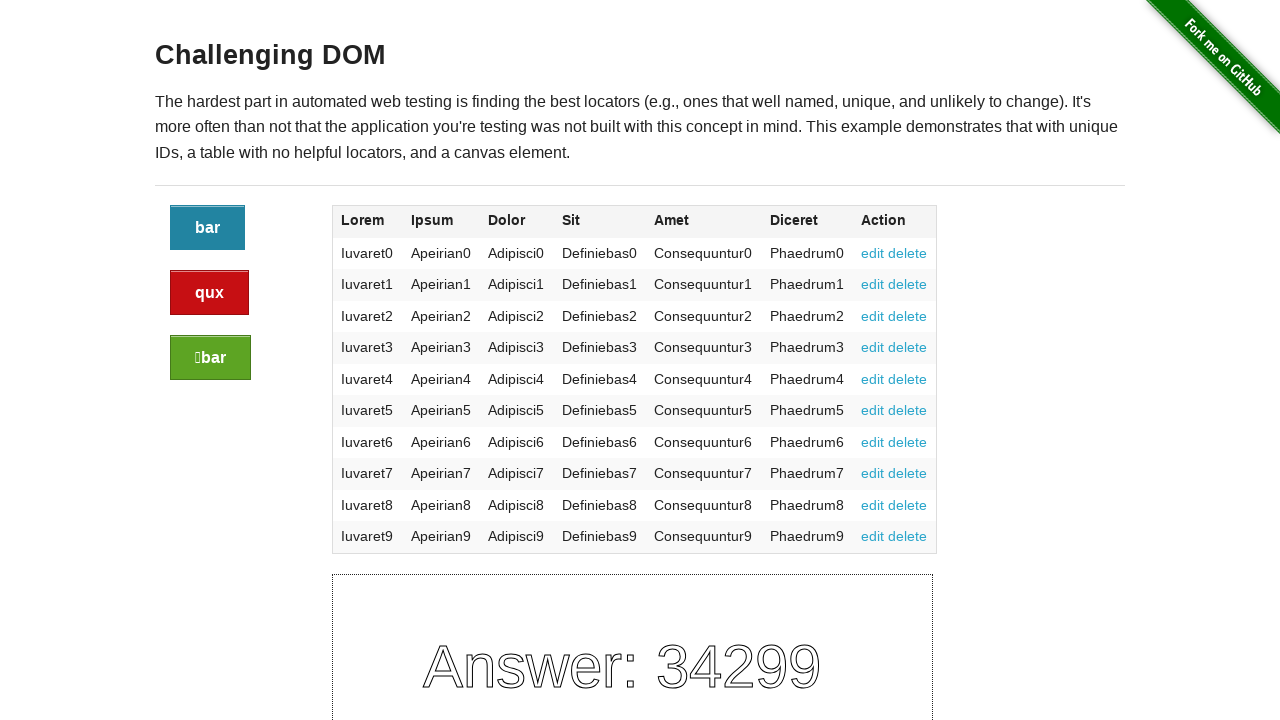

Captured table cell values after button click
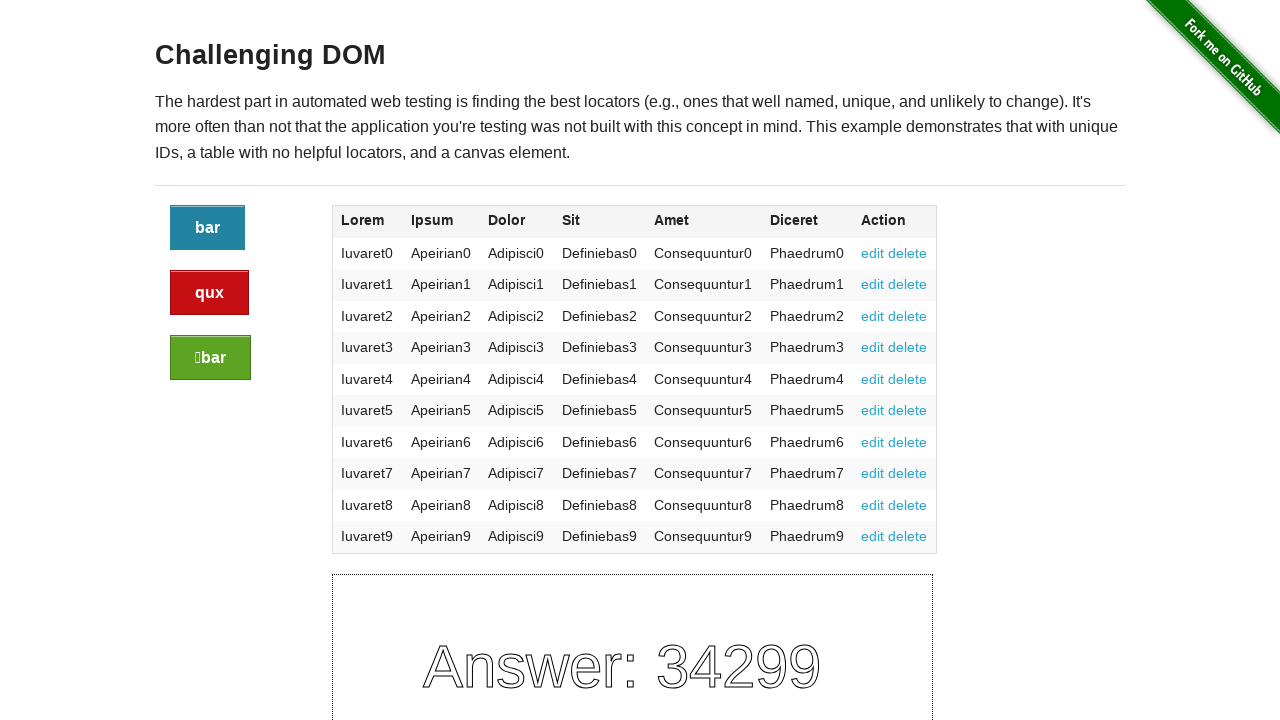

Verified that table cell values remain unchanged after button click
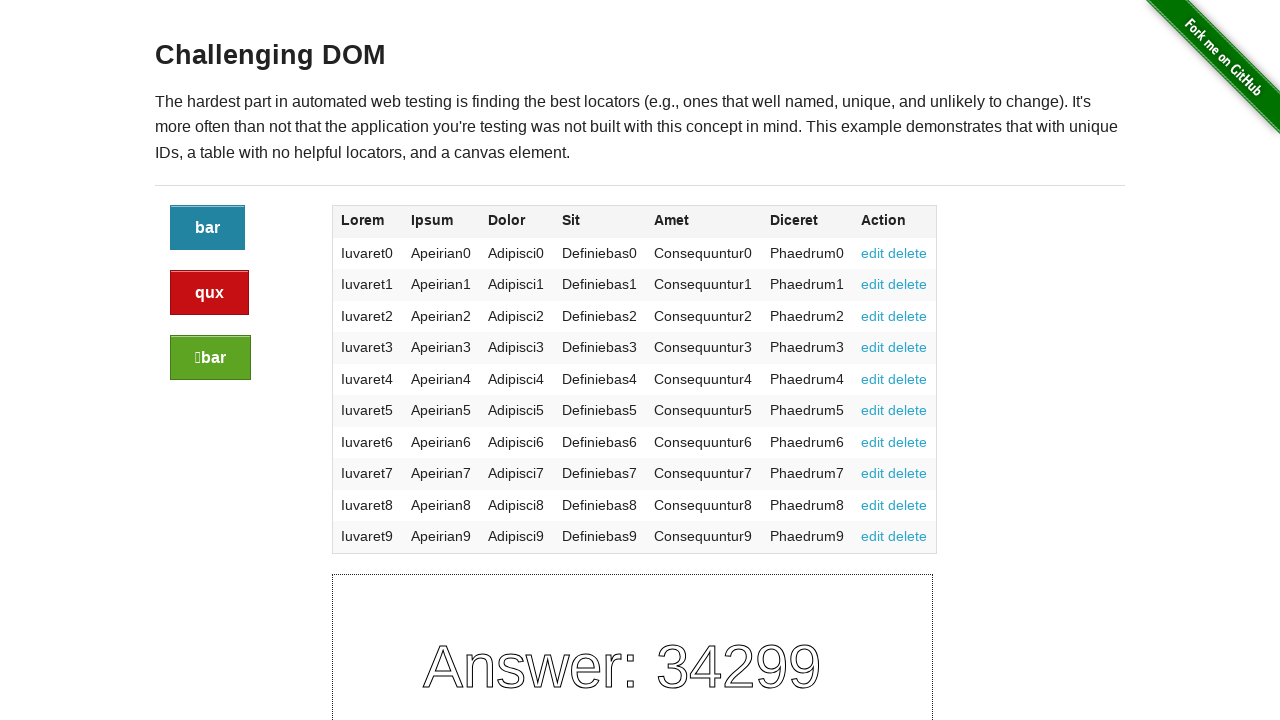

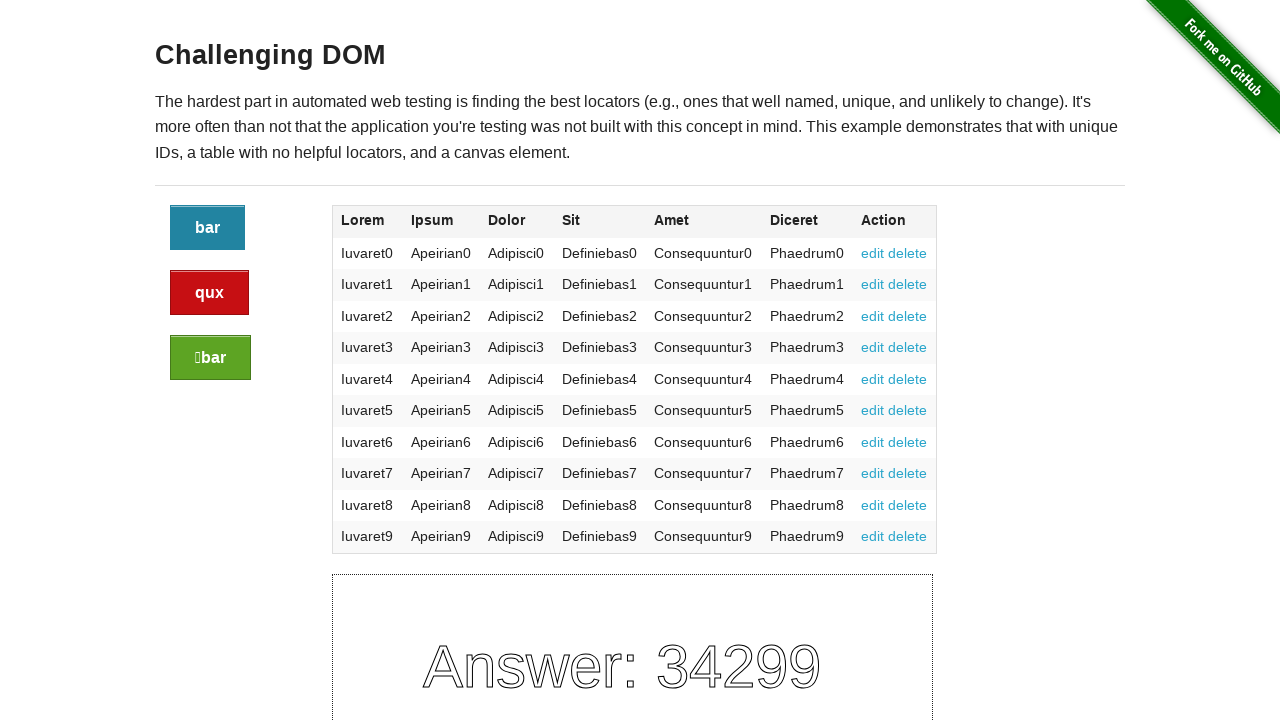